Tests dynamic click functionality by clicking a button and verifying the success message appears

Starting URL: https://demoqa.com/buttons

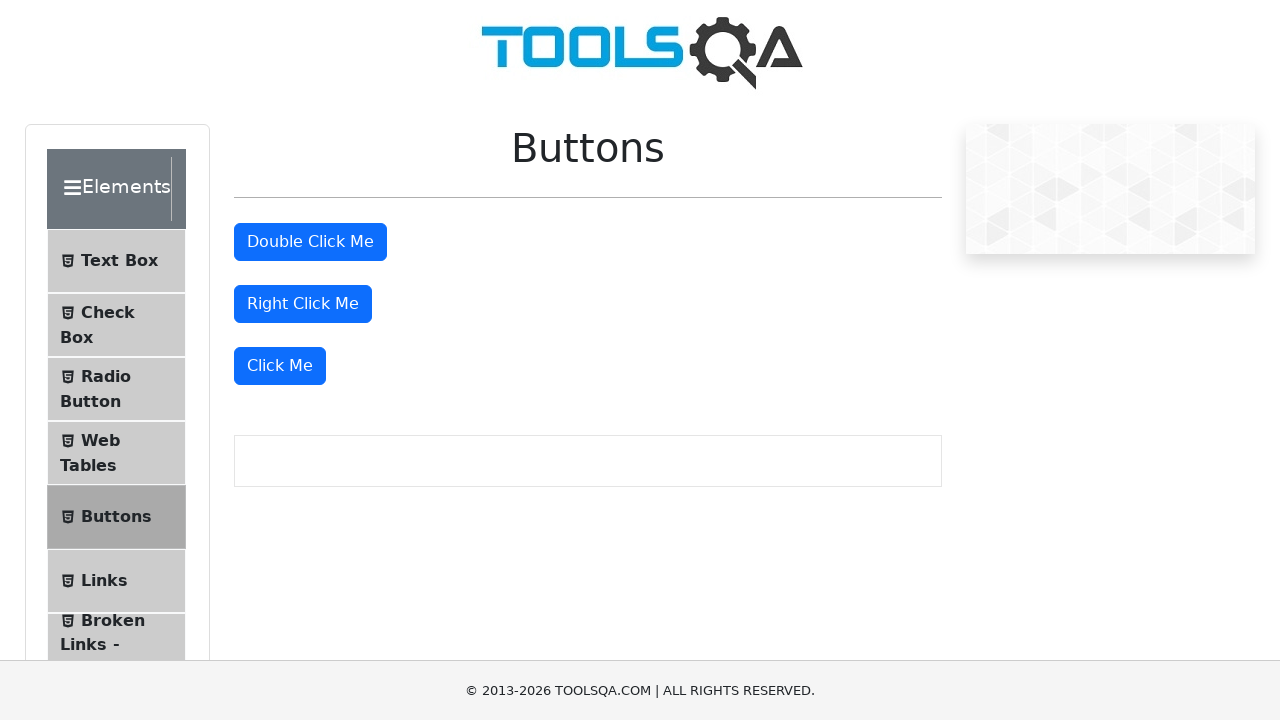

Scrolled to dynamic button element
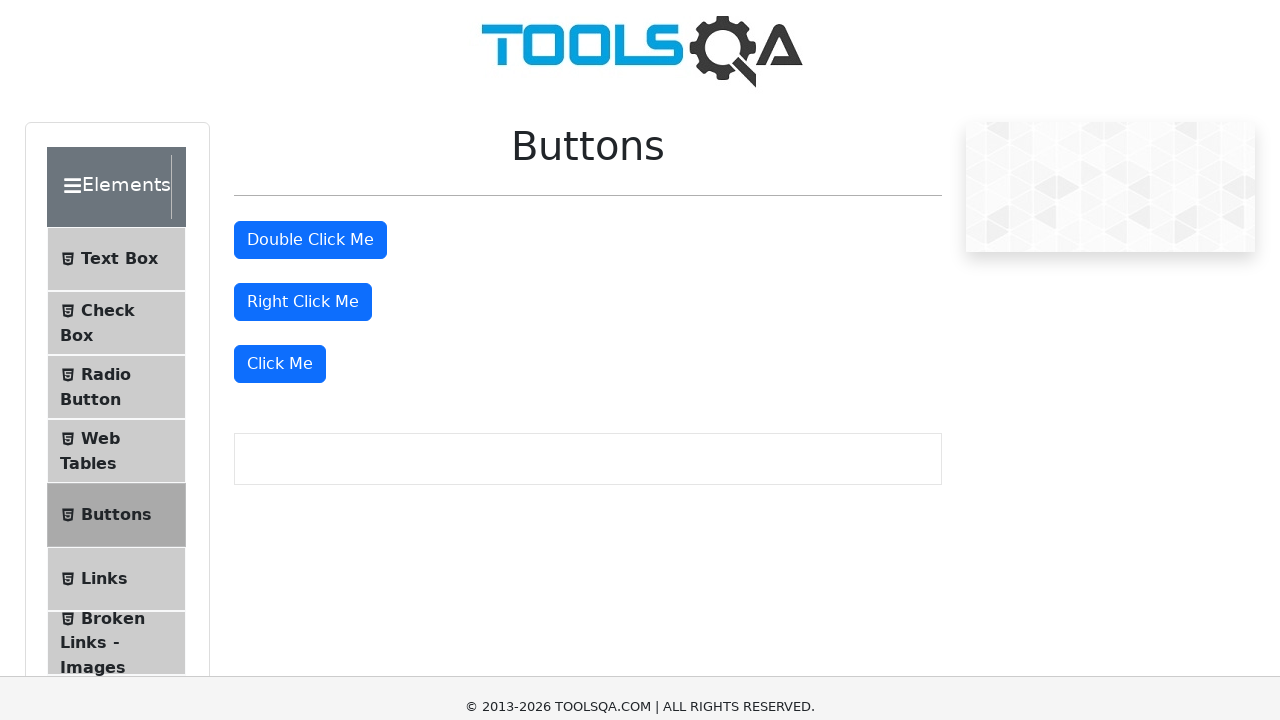

Clicked the dynamic button at (280, 19) on xpath=//*[@id='rightClickBtn']/../following-sibling::div/button
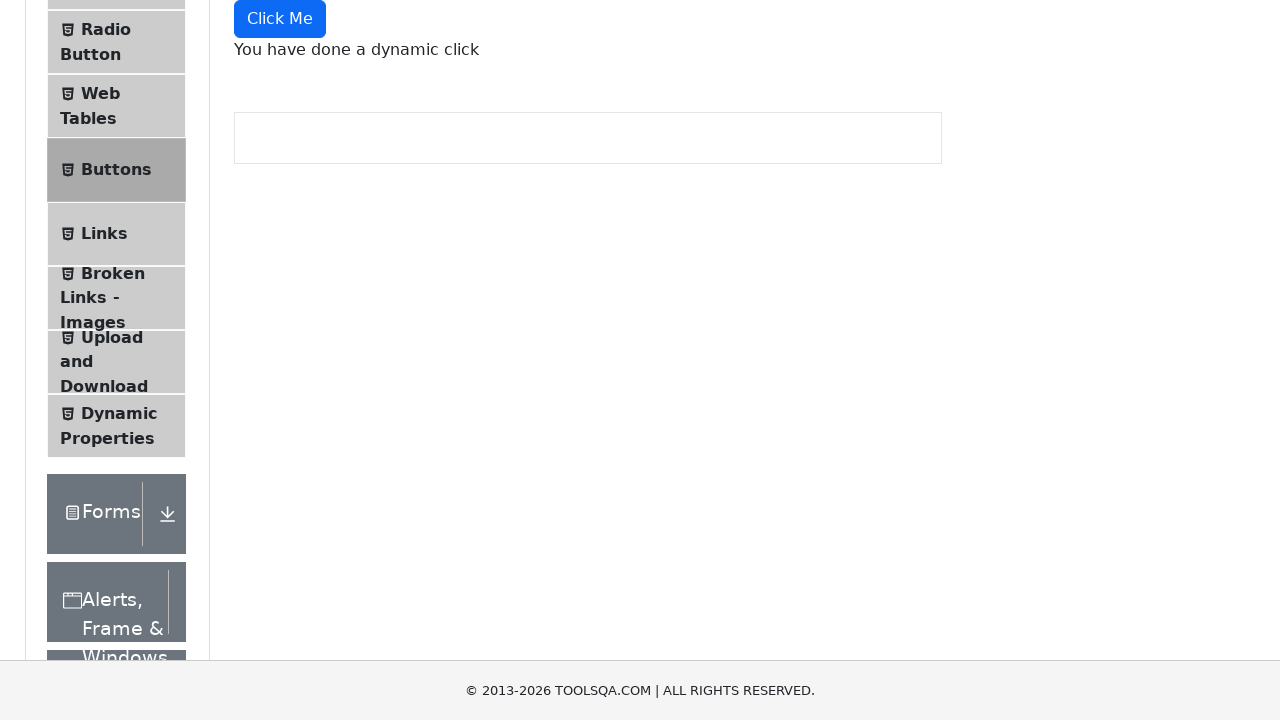

Success message appeared after dynamic click
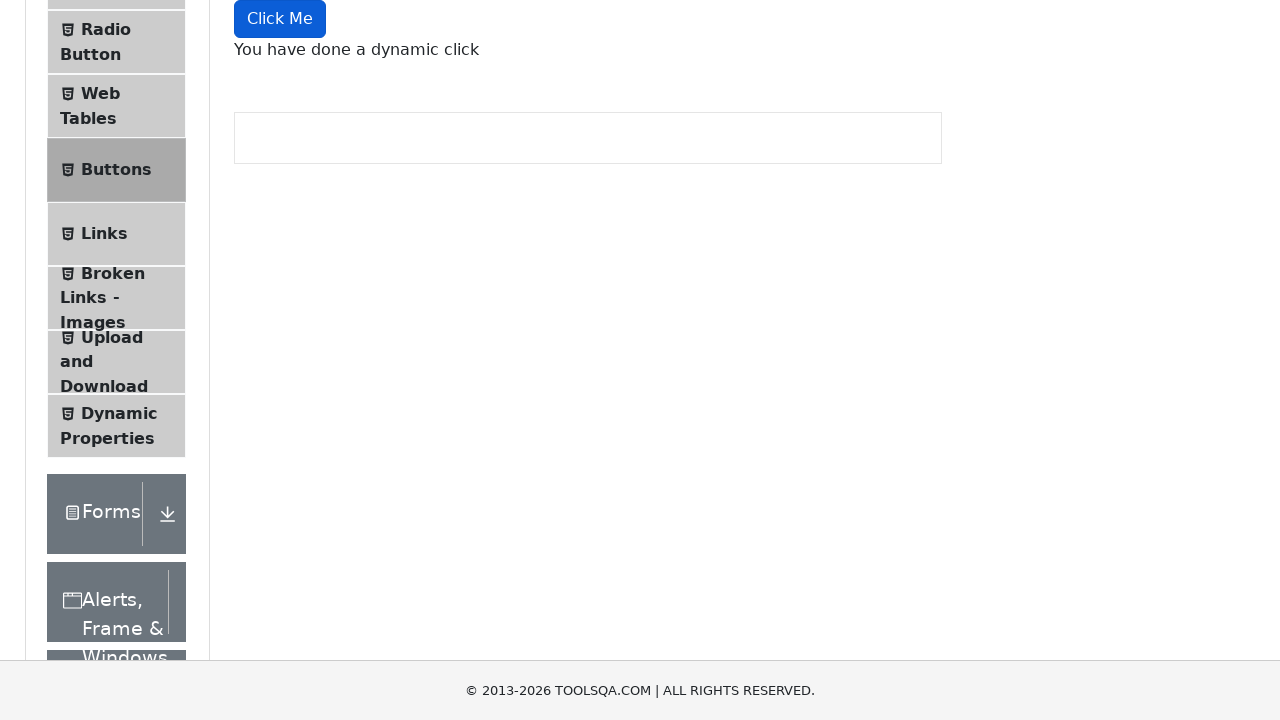

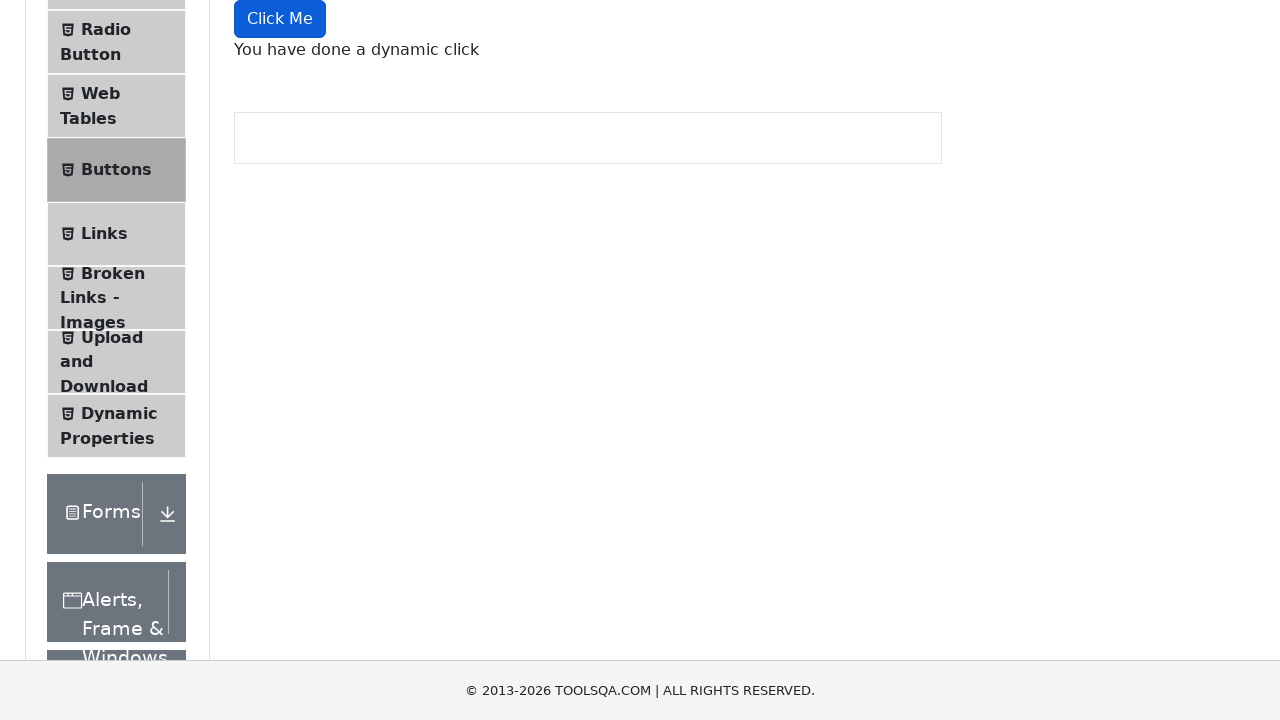